Tests dynamic controls by clicking Remove button to verify "It's gone!" message appears, then clicking Add button to verify "It's back!" message appears

Starting URL: https://the-internet.herokuapp.com/dynamic_controls

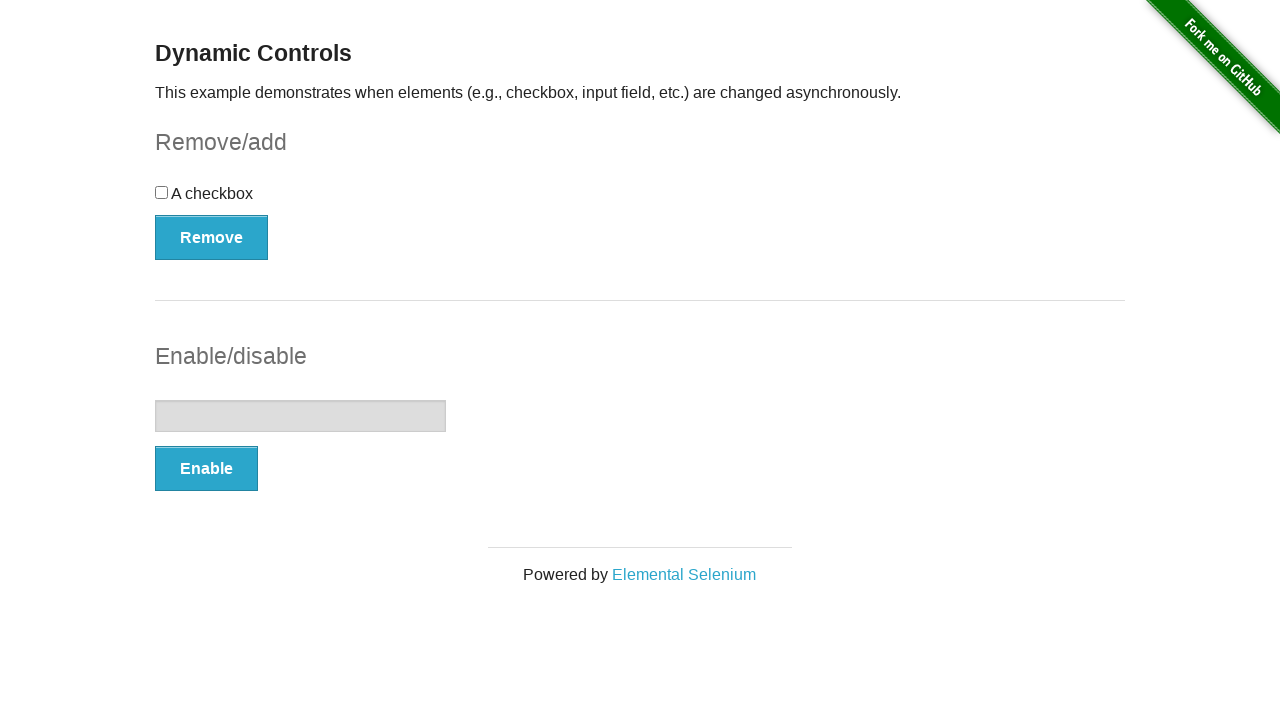

Clicked Remove button to trigger dynamic control removal at (212, 237) on button:has-text('Remove')
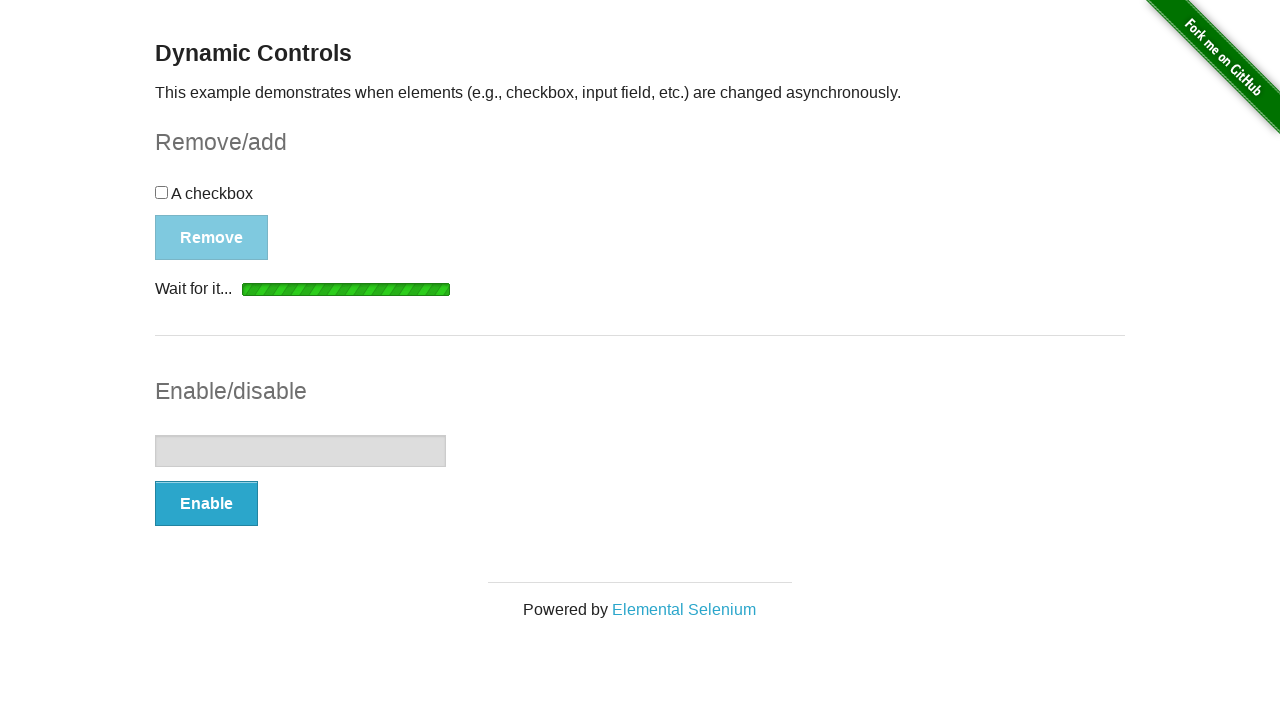

Verified 'It's gone!' message appeared after removing control
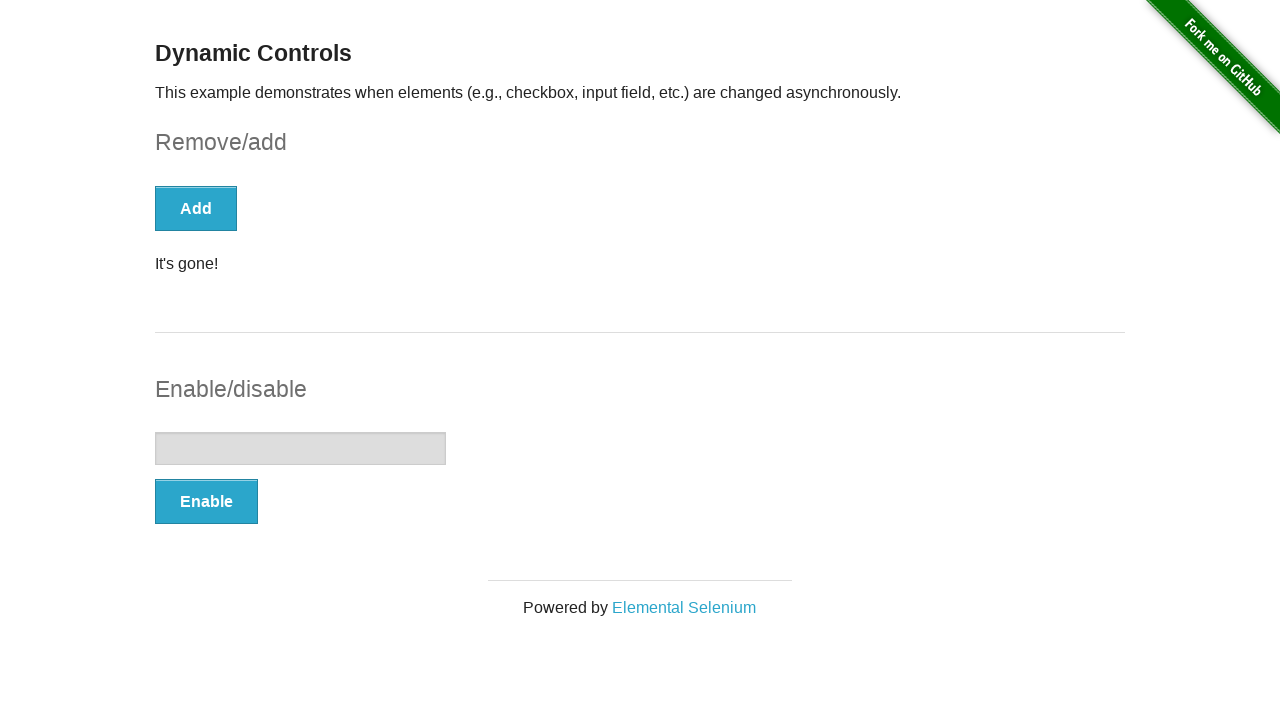

Clicked Add button to restore dynamic control at (196, 208) on button:has-text('Add')
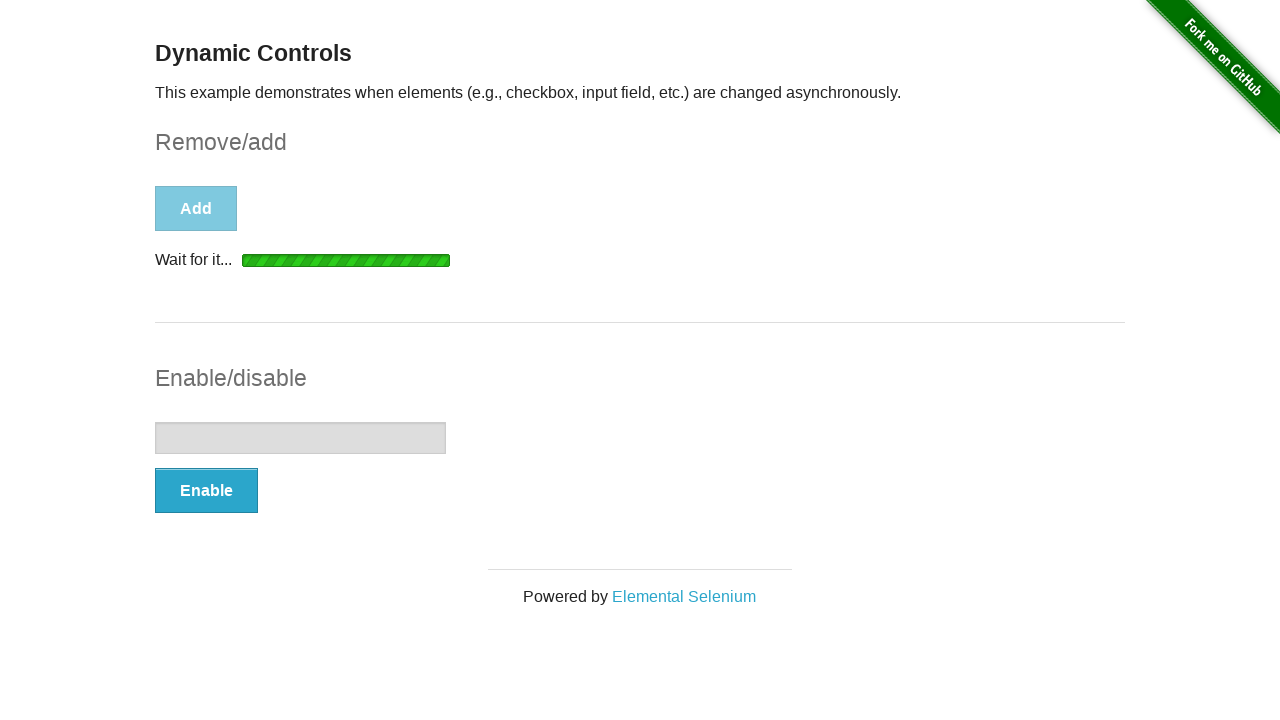

Verified 'It's back!' message appeared after adding control
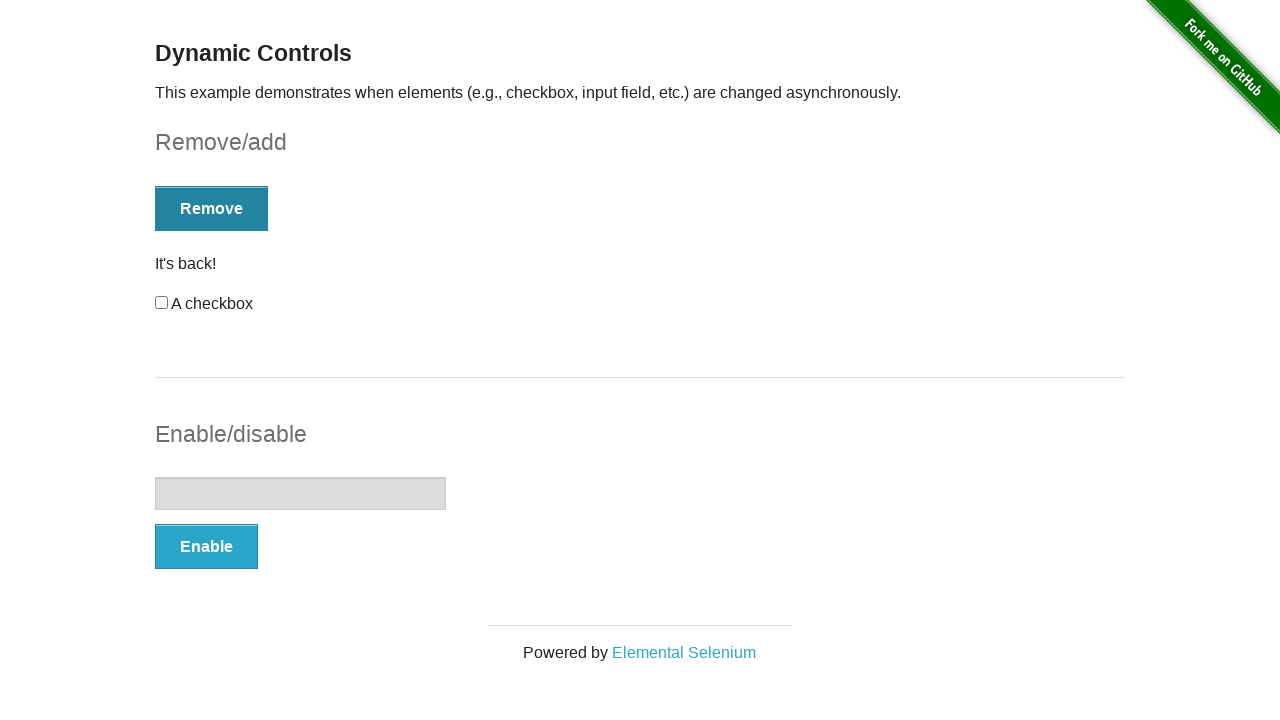

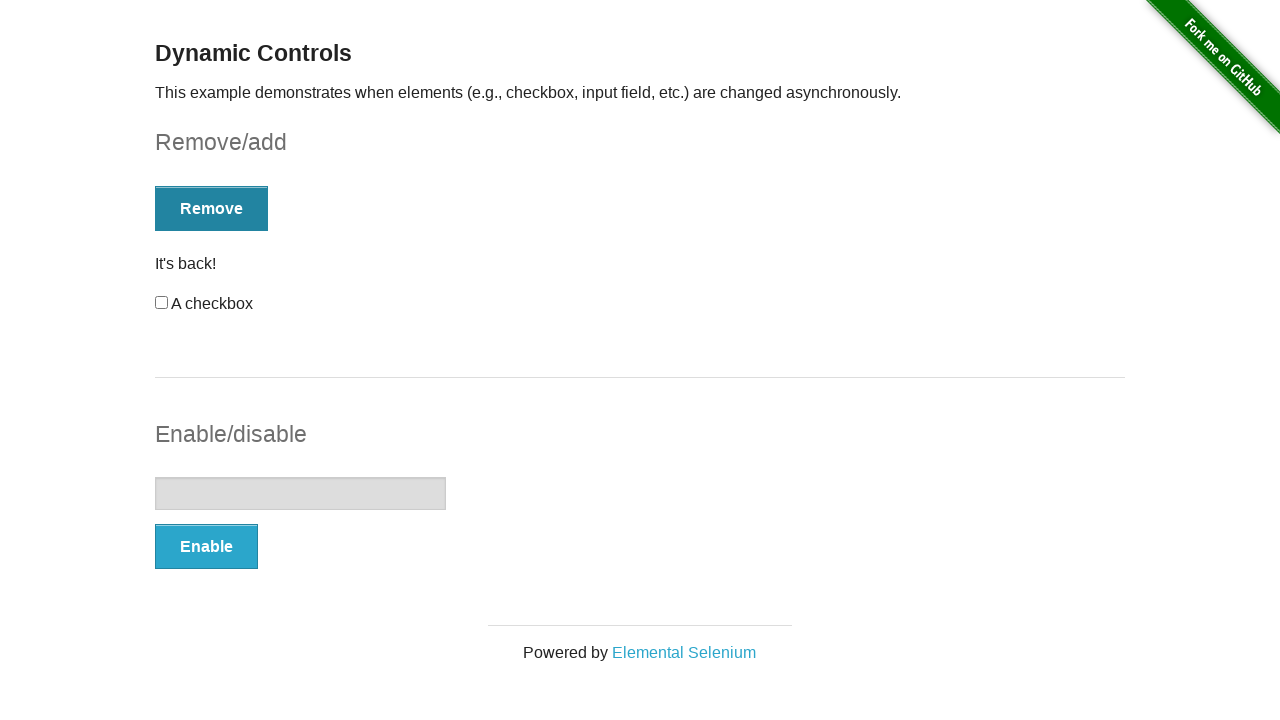